Tests a form submission flow by filling in personal details (first name, last name, job title), selecting education level, gender checkbox, experience level, date, and submitting the form to verify the thank you page is displayed.

Starting URL: https://formy-project.herokuapp.com/form

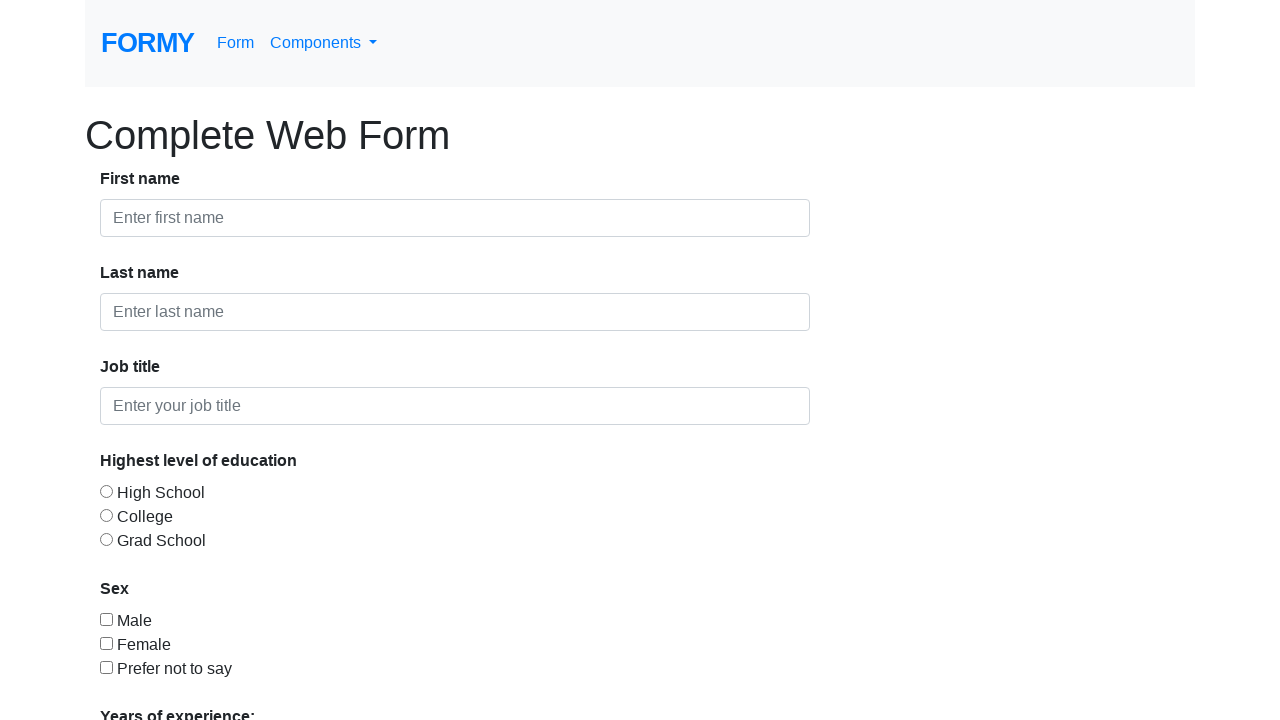

Filled first name field with 'Michael' on #first-name
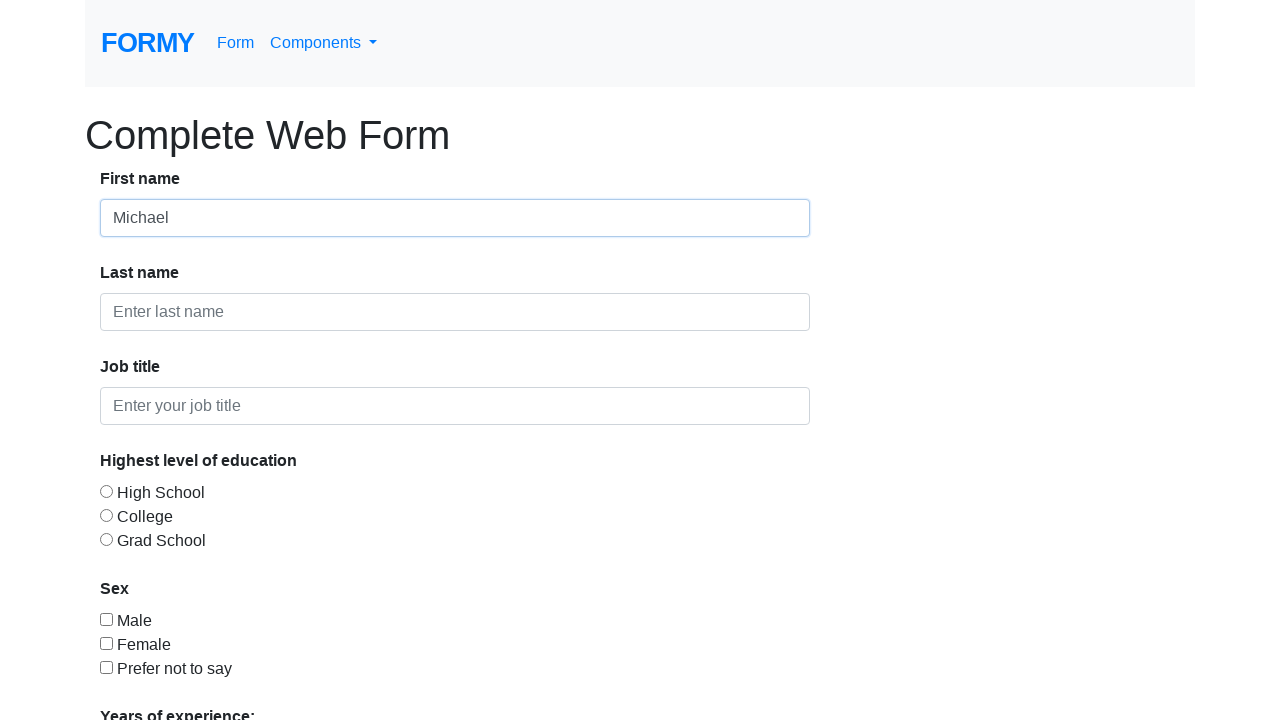

Filled last name field with 'Thompson' on #last-name
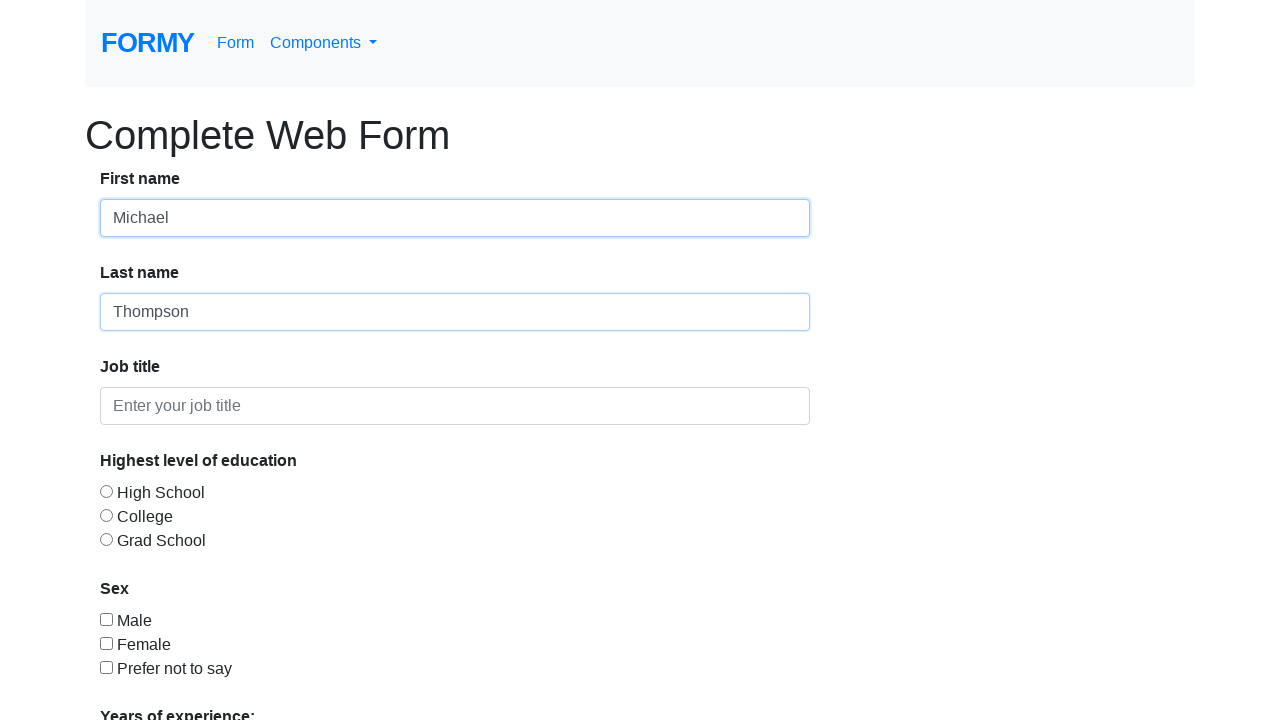

Filled job title field with 'Software Engineer' on #job-title
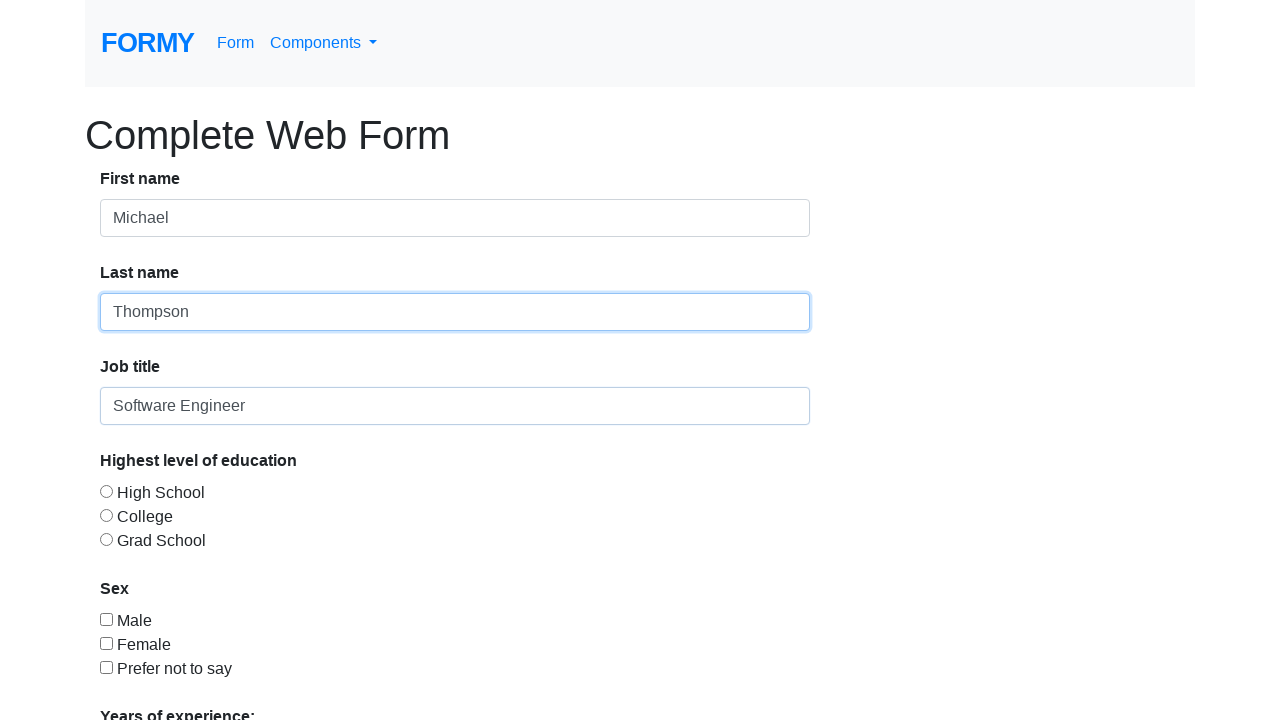

Selected college education level at (106, 515) on #radio-button-2
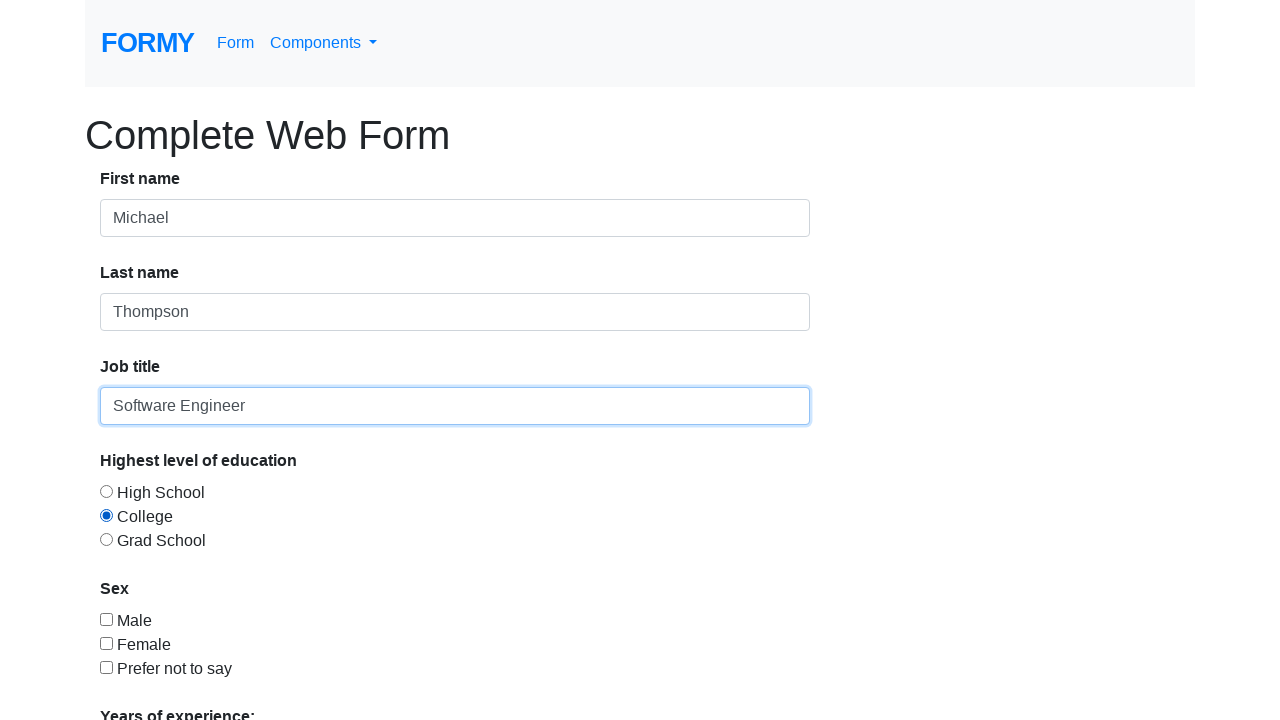

Selected male gender checkbox at (106, 619) on #checkbox-1
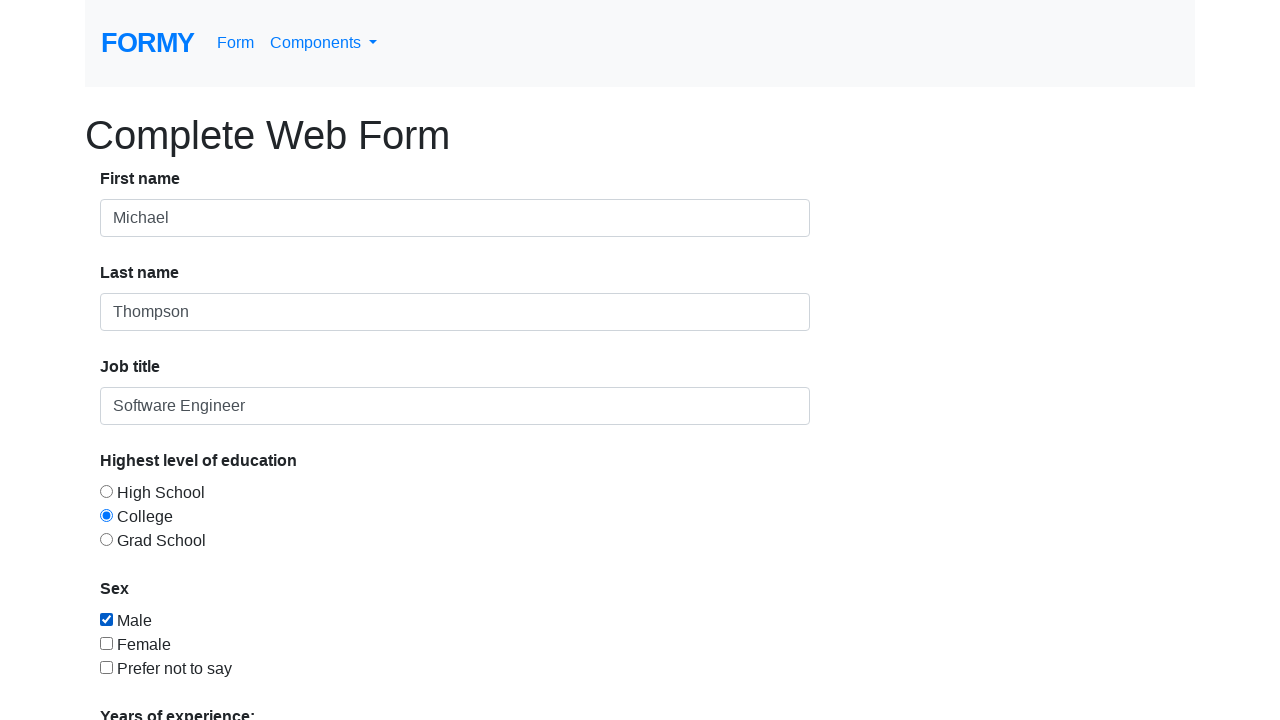

Selected 2-4 years experience level from dropdown on #select-menu
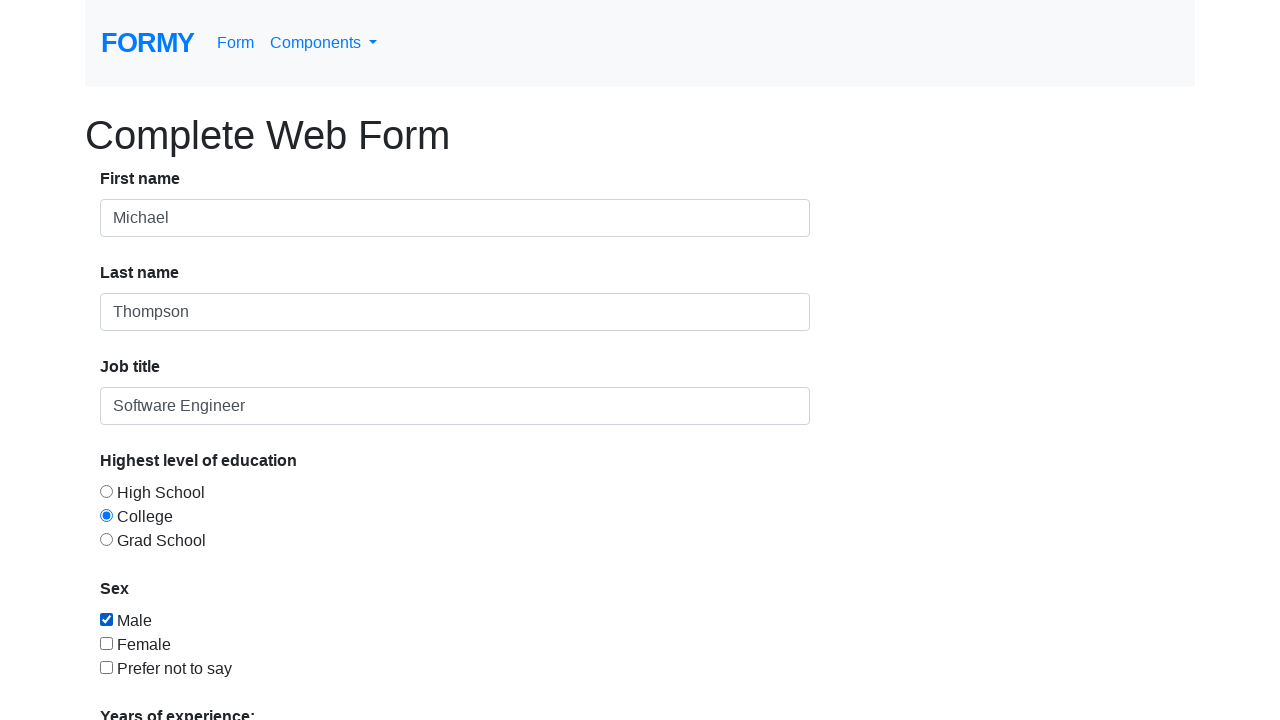

Filled date field with '03/15/2024' on #datepicker
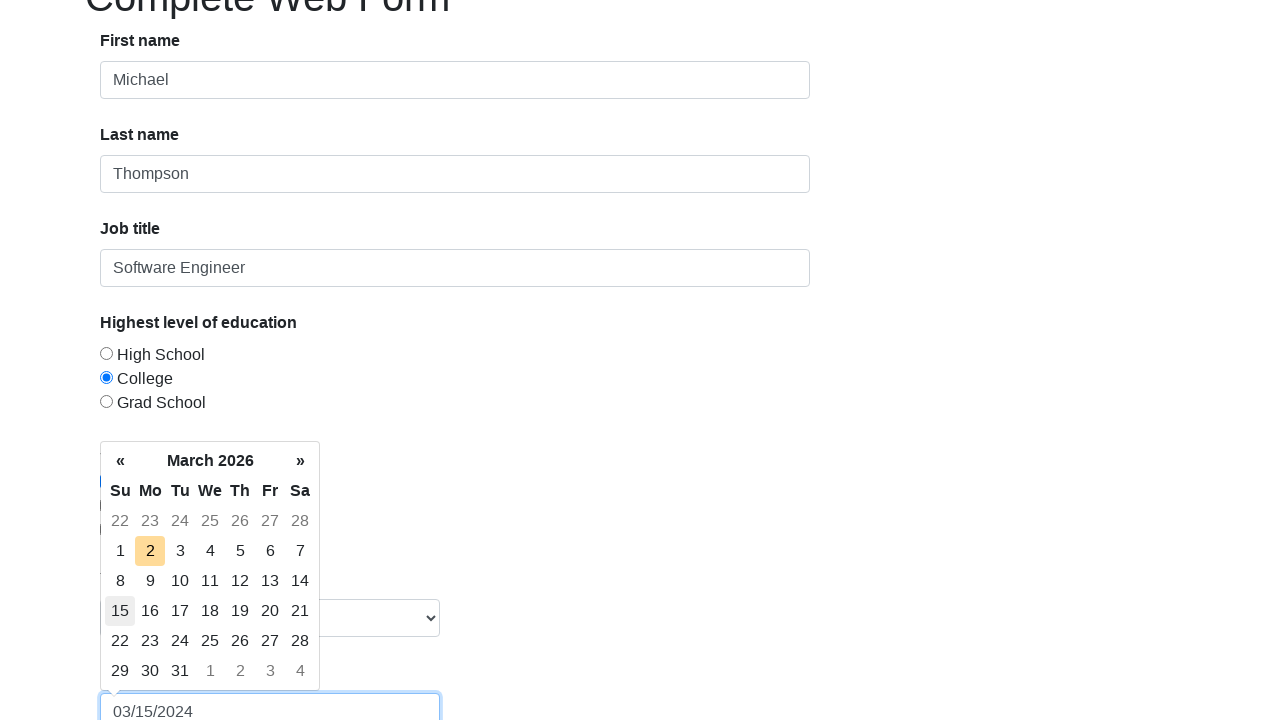

Clicked submit button to submit the form at (148, 680) on a.btn.btn-lg.btn-primary
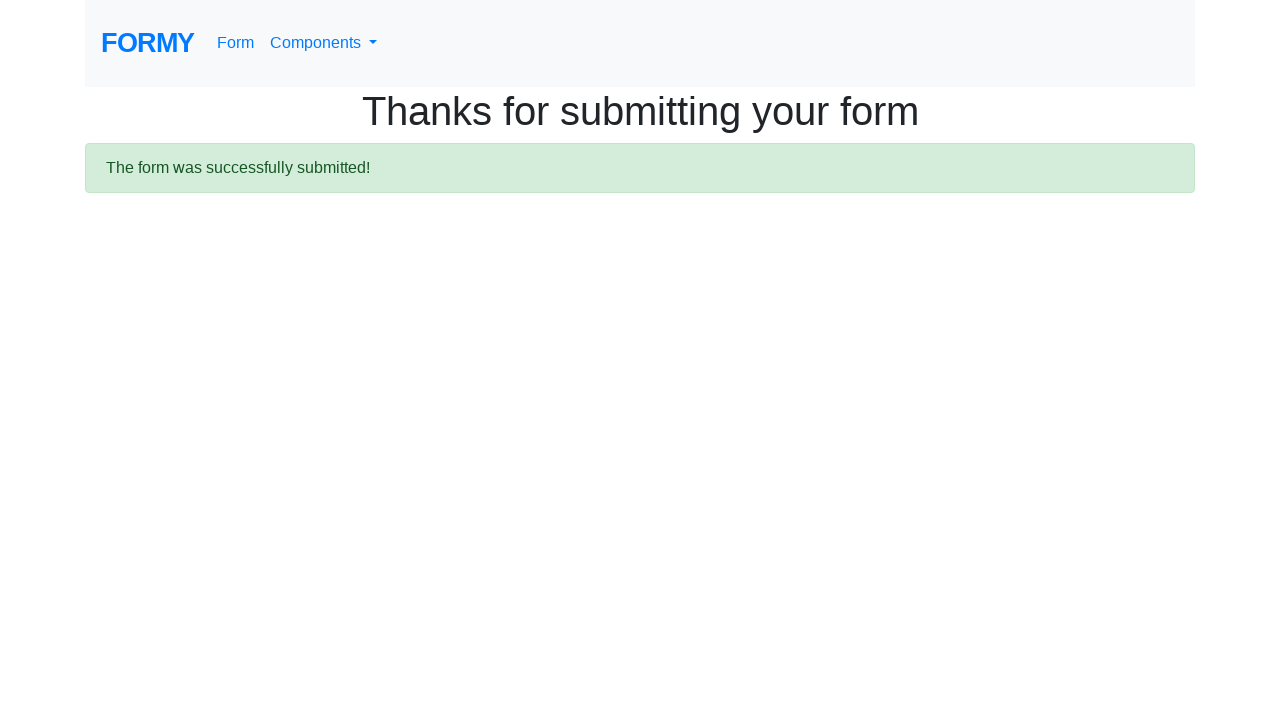

Thank you page loaded successfully
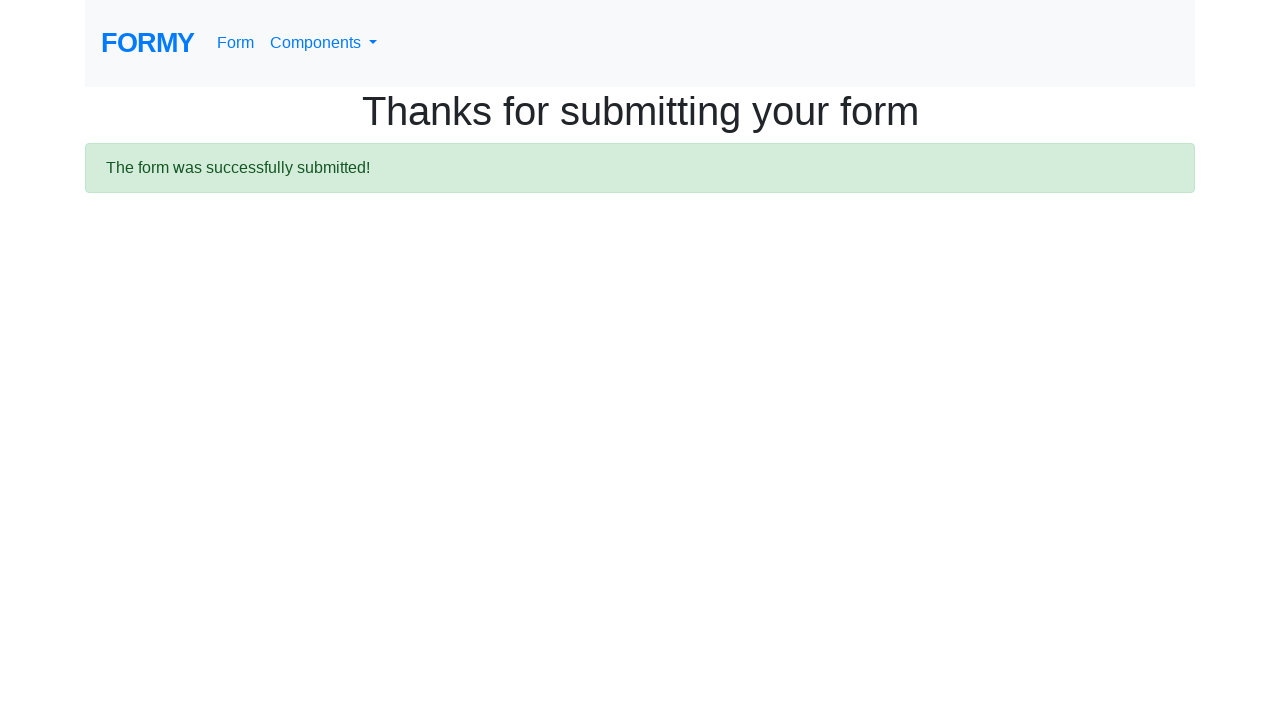

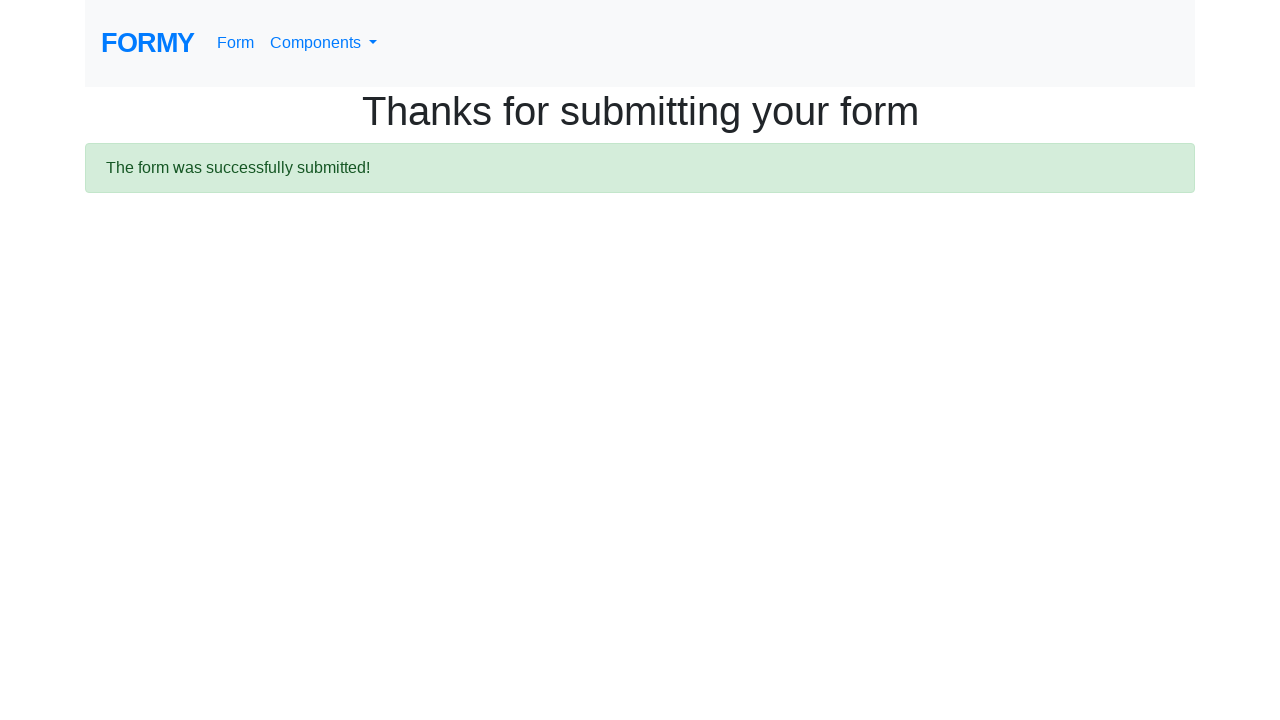